Tests JavaScript alert handling by clicking a button that triggers an alert, accepting the alert, and verifying the success message is displayed

Starting URL: https://practice.cydeo.com/javascript_alerts

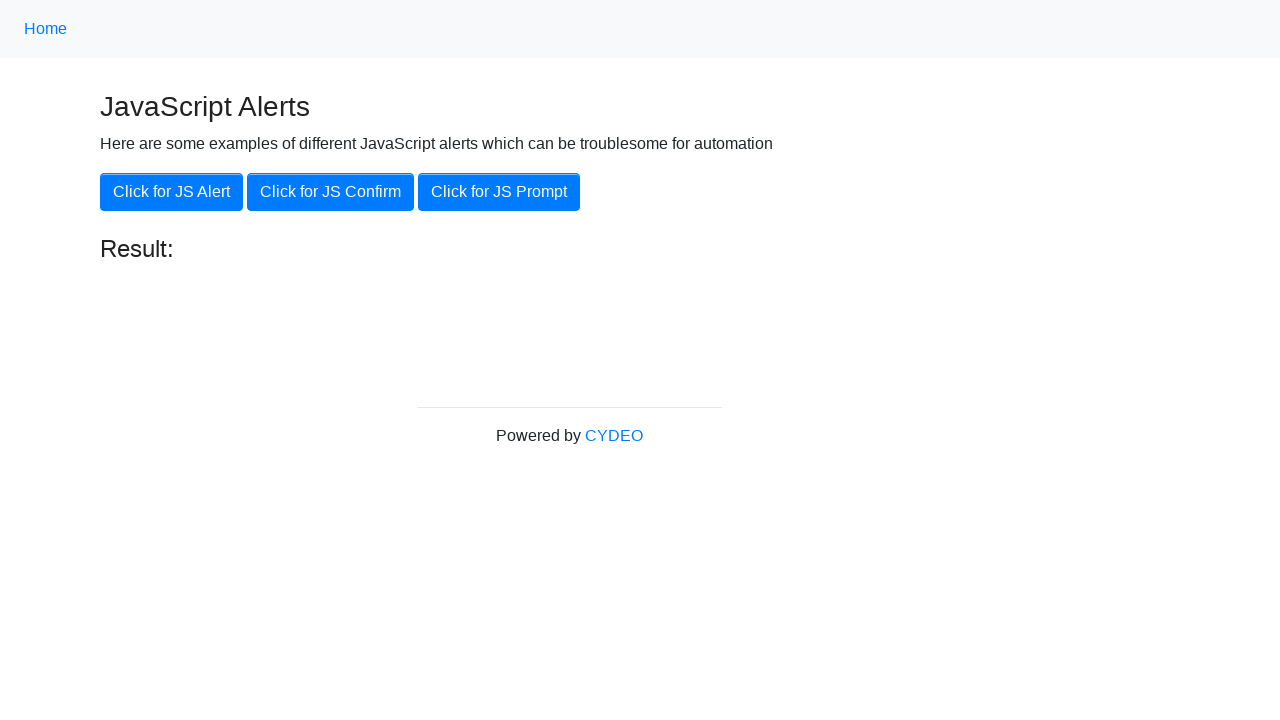

Clicked 'Click for JS Alert' button to trigger JavaScript alert at (172, 192) on xpath=//button[.='Click for JS Alert']
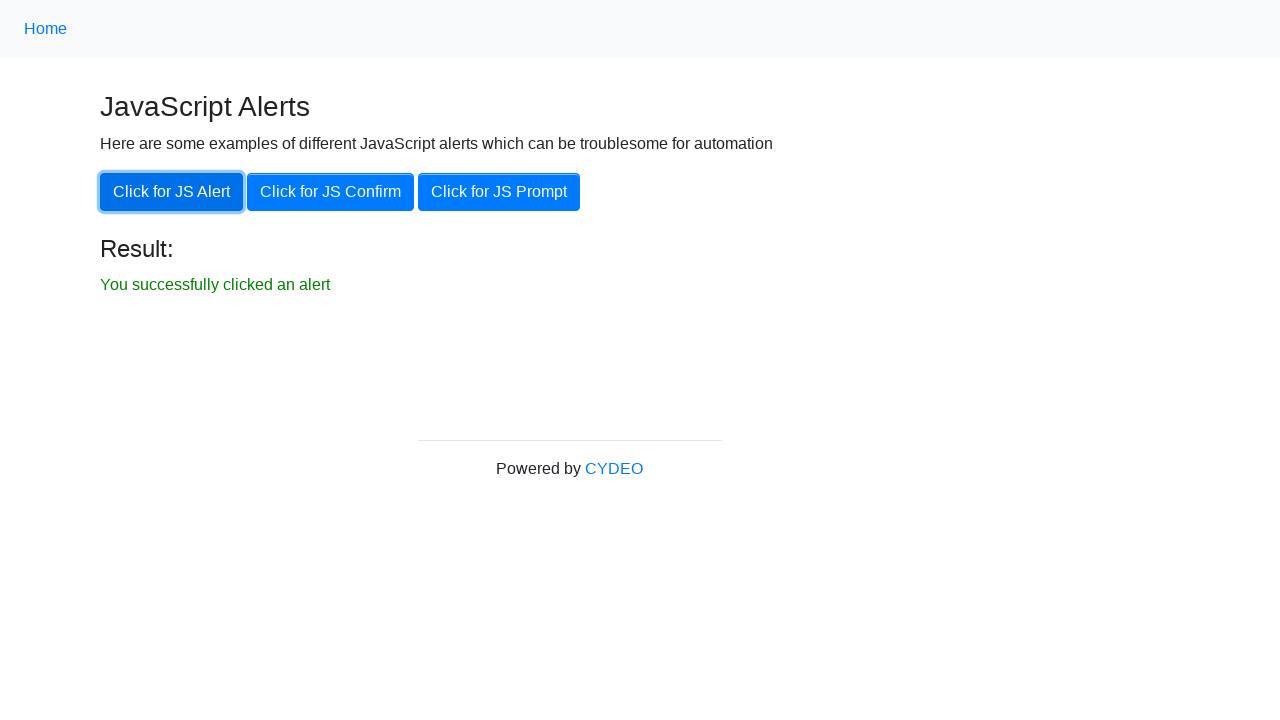

Set up dialog handler to accept the alert
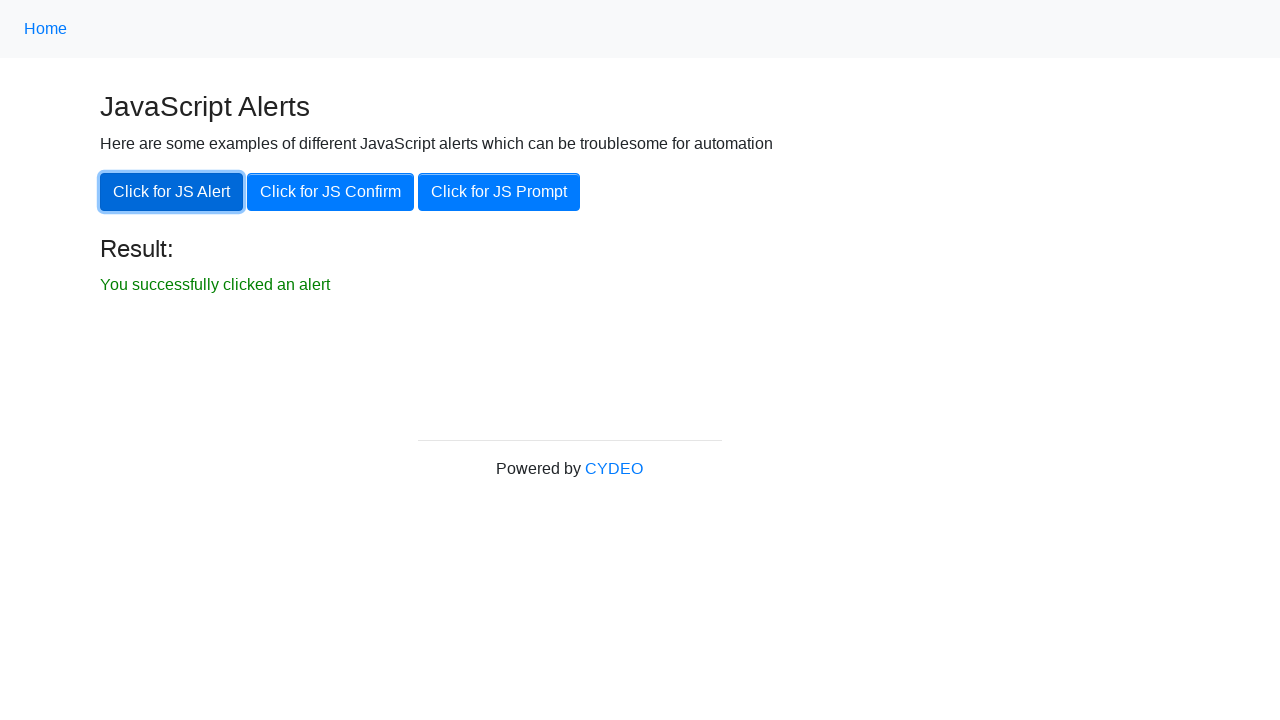

Waited 500ms for alert to be processed
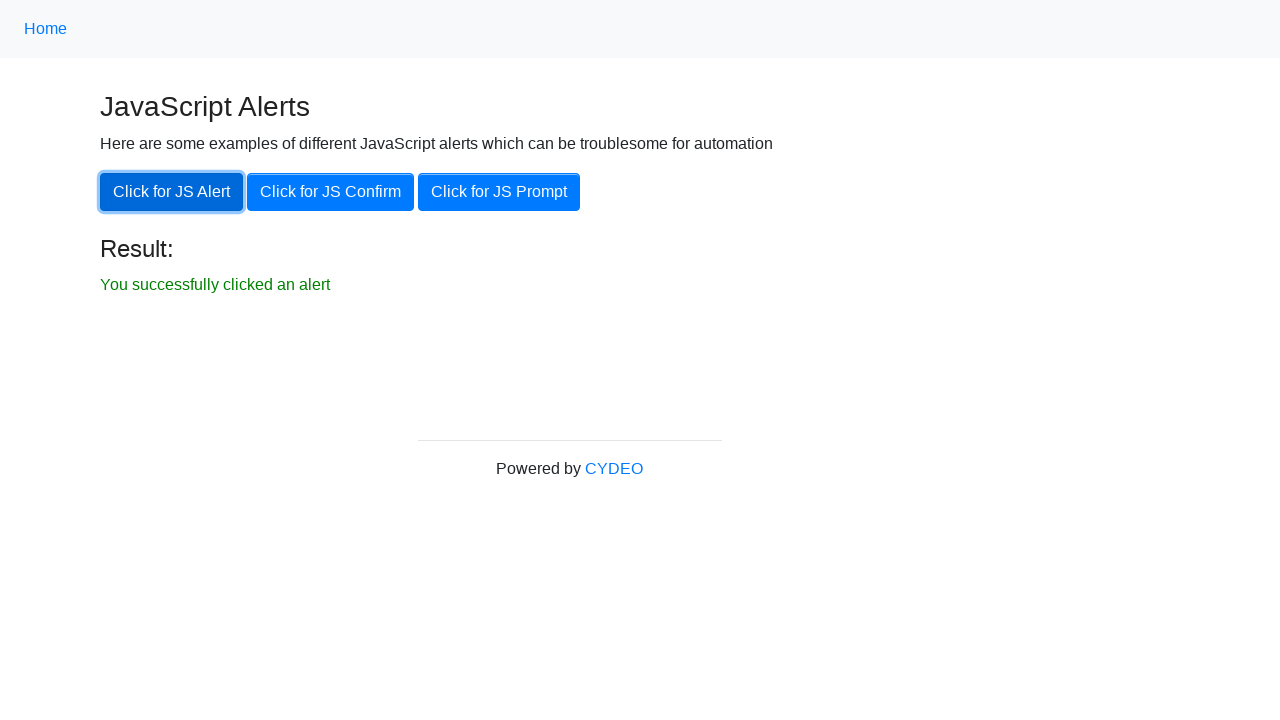

Result element loaded and became visible
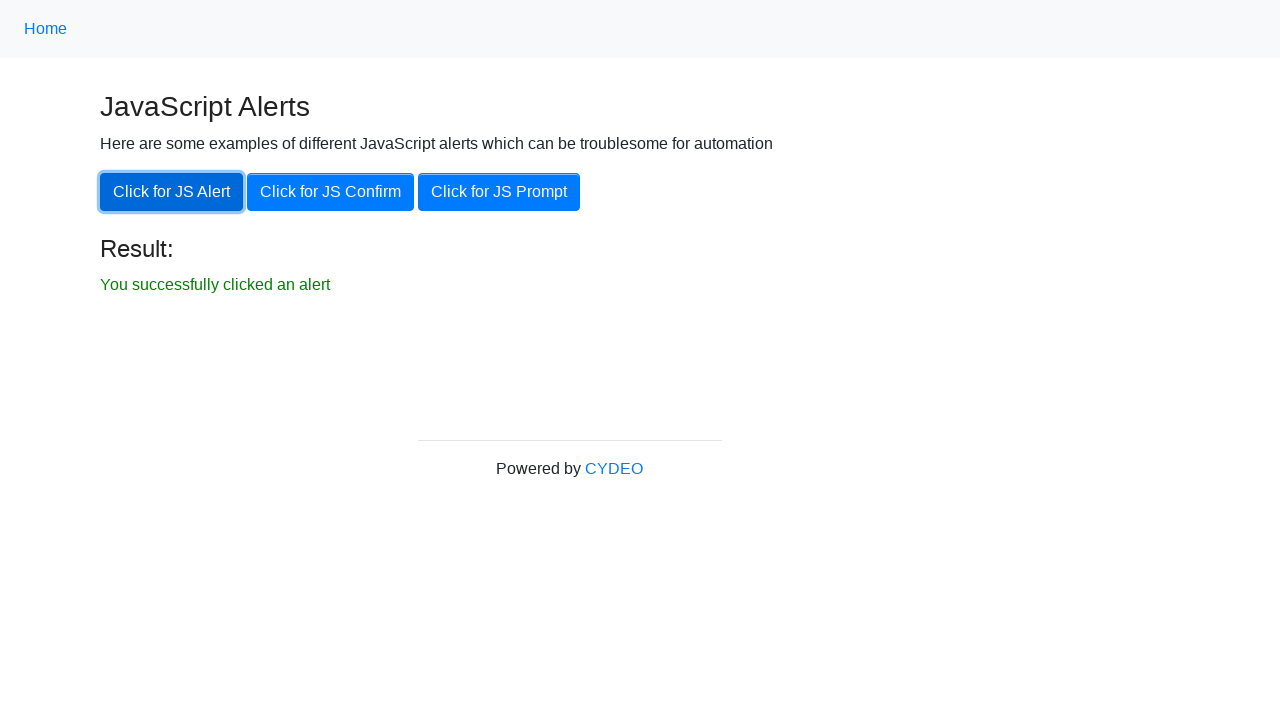

Verified success message 'You successfully clicked an alert' is displayed
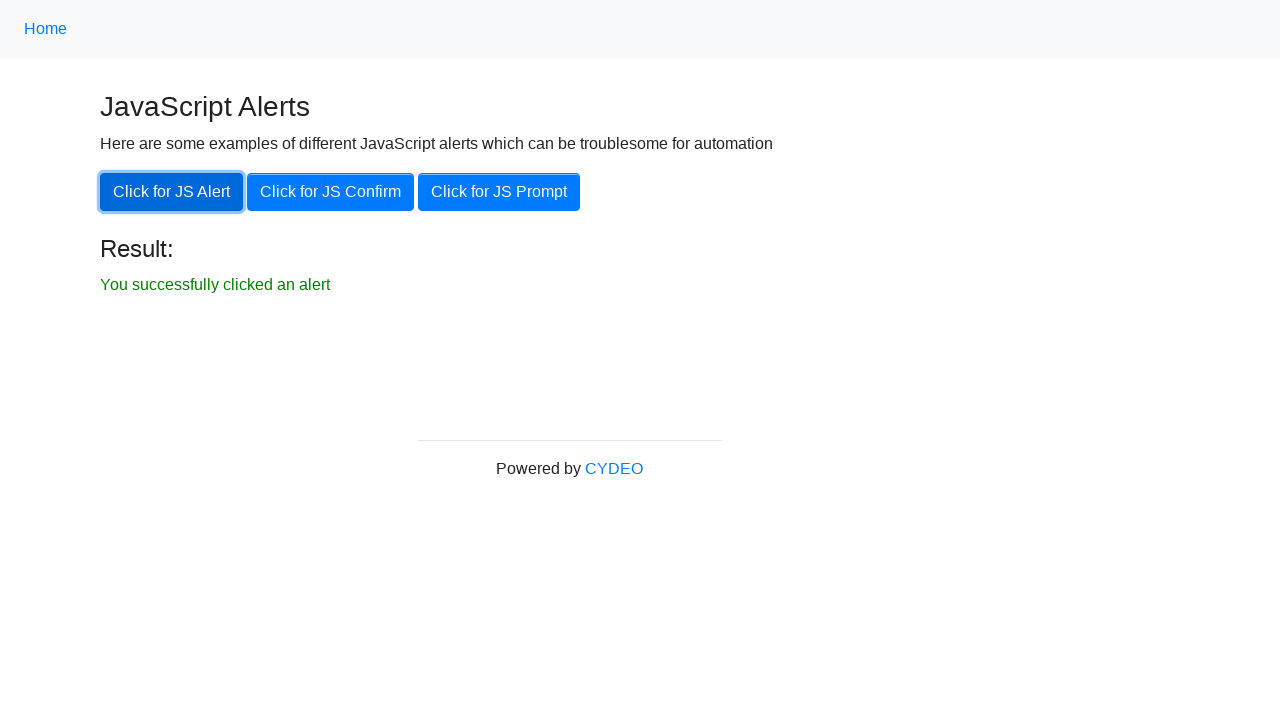

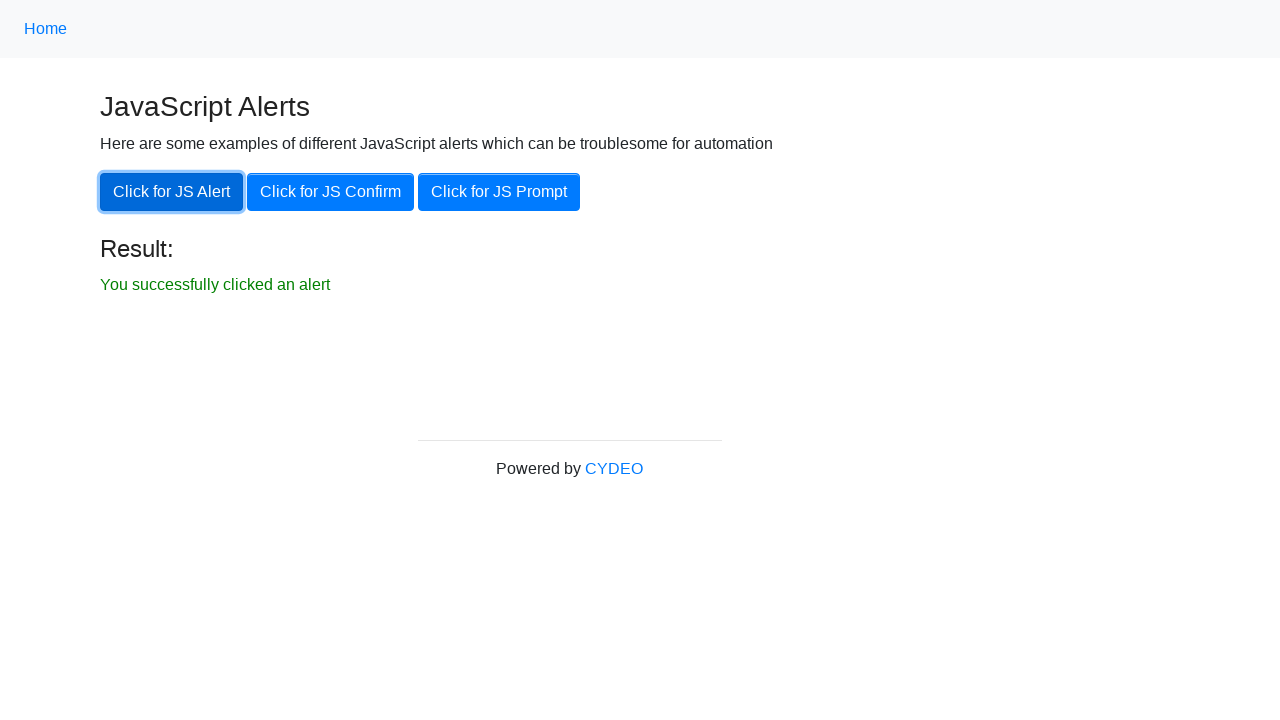